Tests alert handling by clicking on alert and confirm buttons and verifying the alert message

Starting URL: https://rahulshettyacademy.com/AutomationPractice/

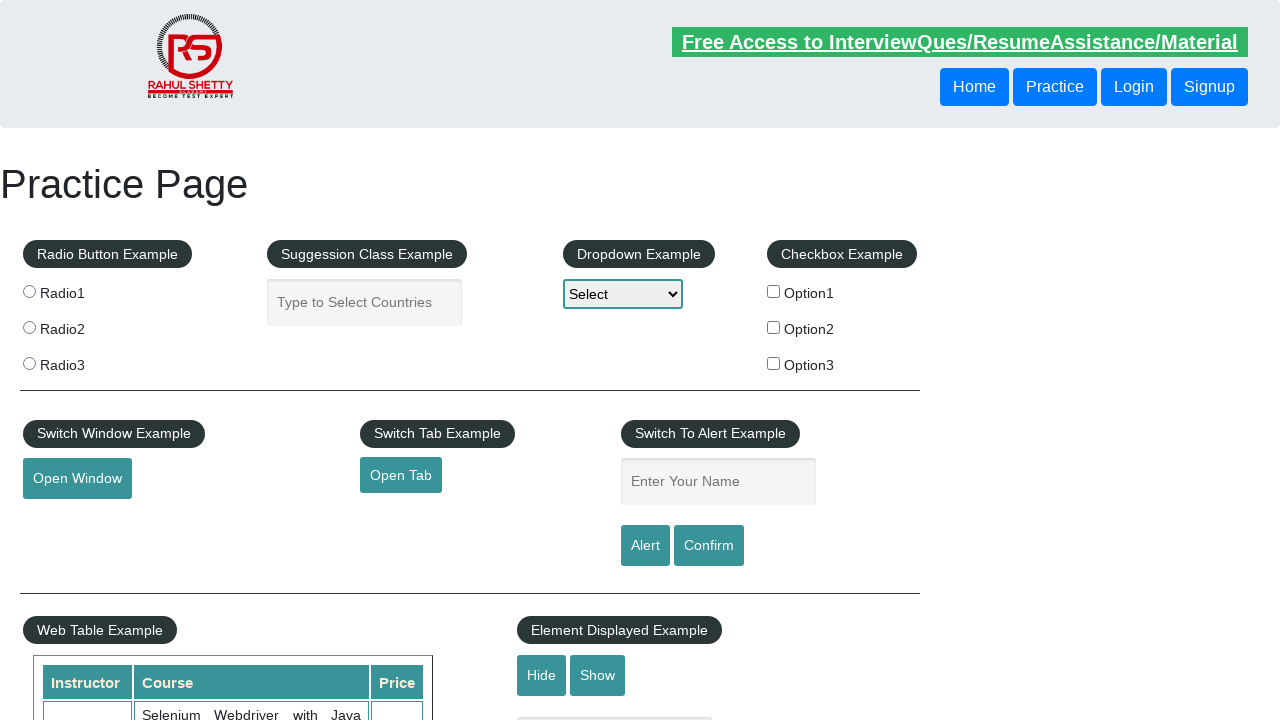

Clicked alert button to trigger alert popup at (645, 546) on #alertbtn
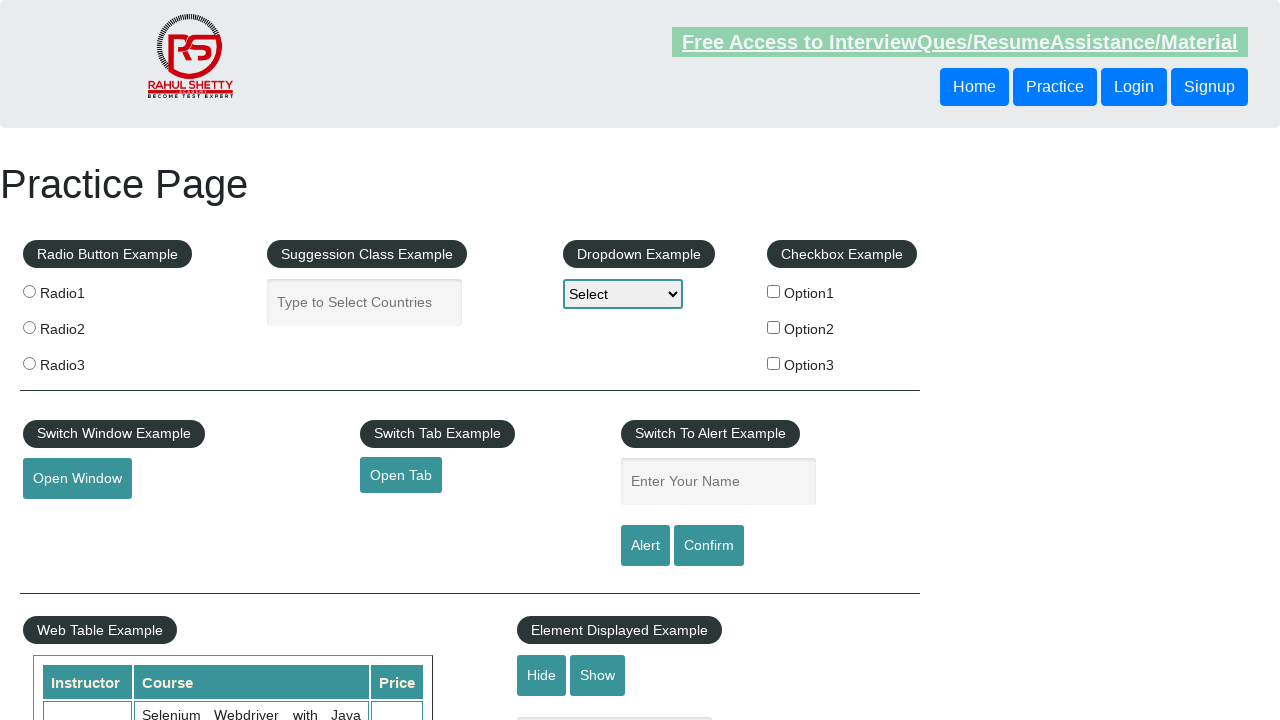

Clicked confirm button to accept alert at (709, 546) on input[value="Confirm"]
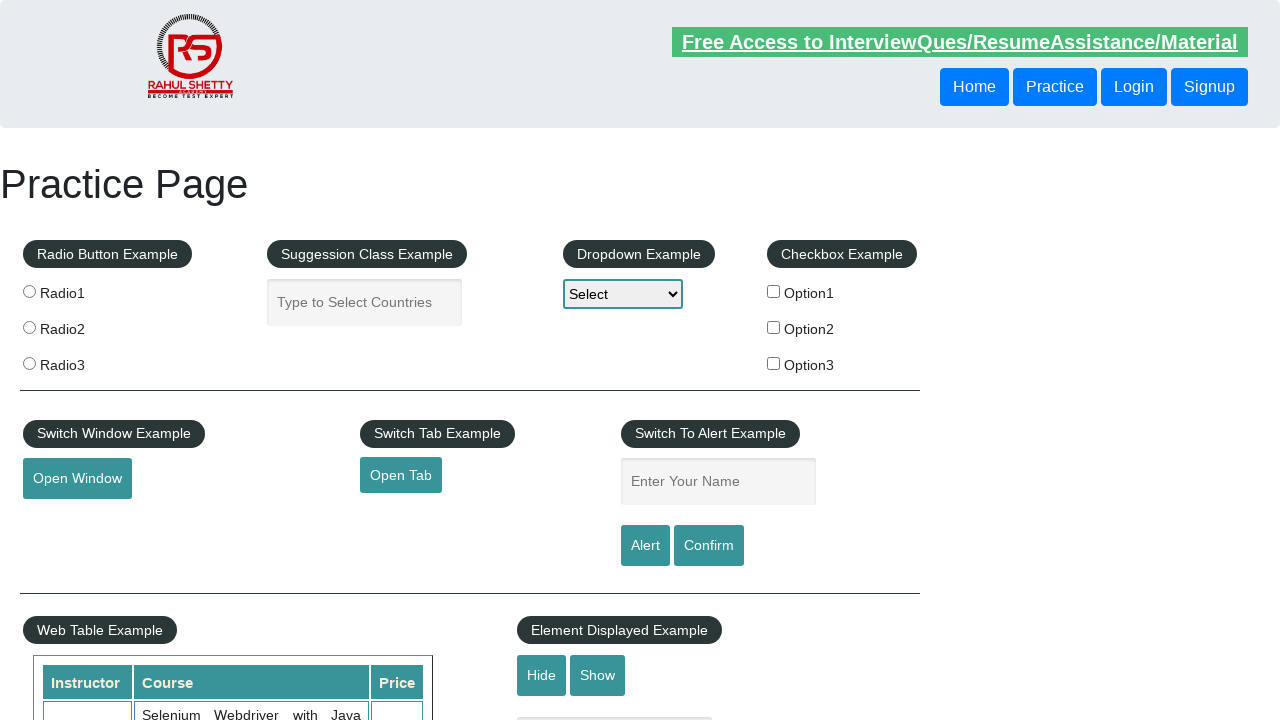

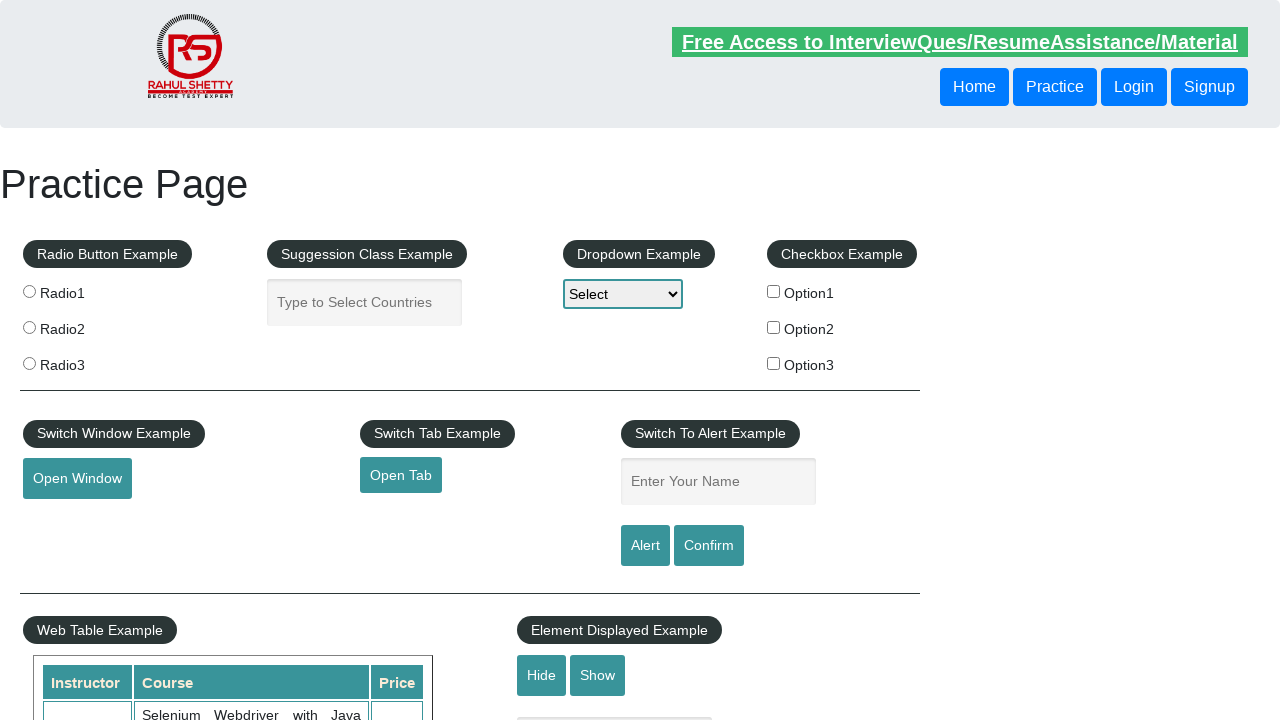